Navigates to Telerik demos page and verifies the page title matches the expected value

Starting URL: https://www.telerik.com/support/demos

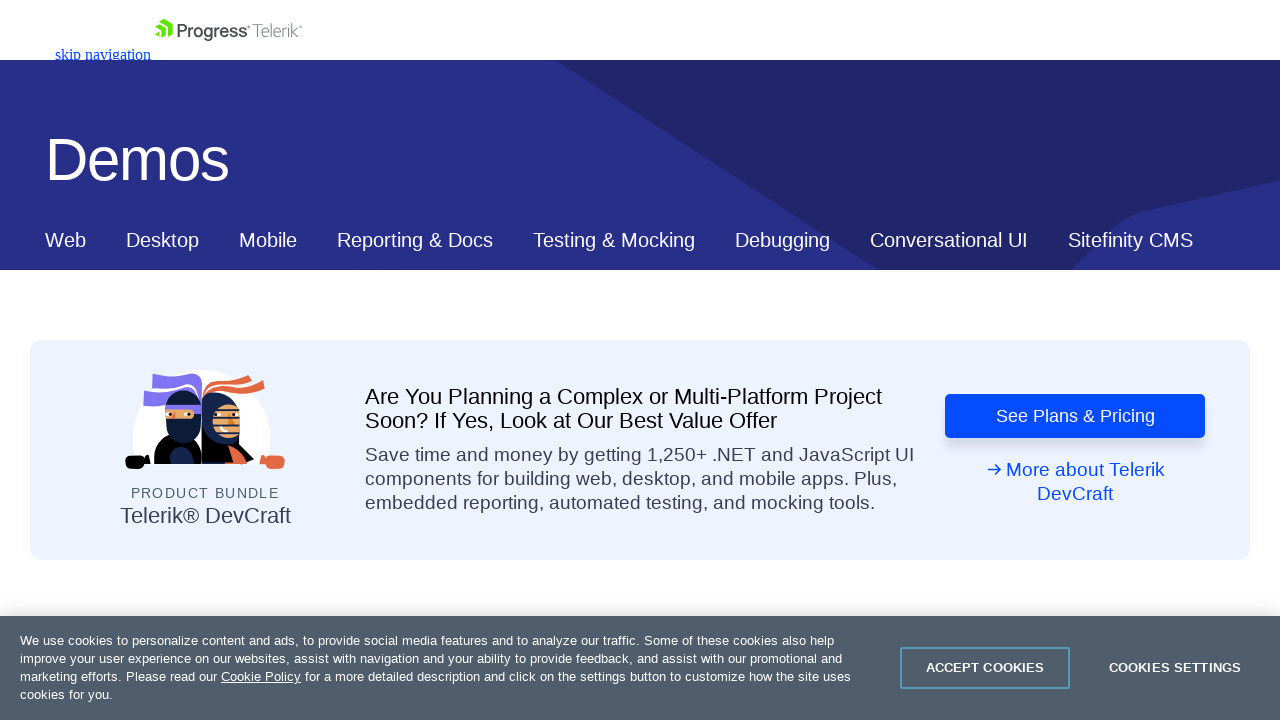

Navigated to Telerik demos page
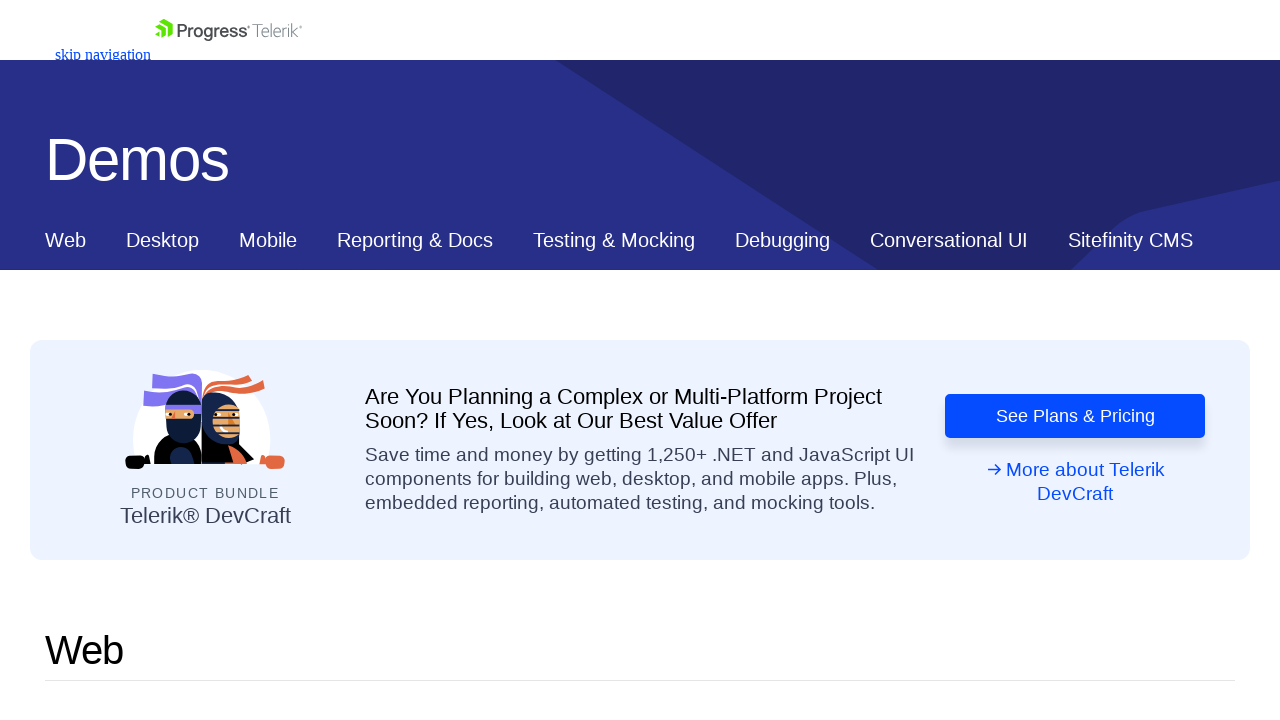

Page DOM content loaded
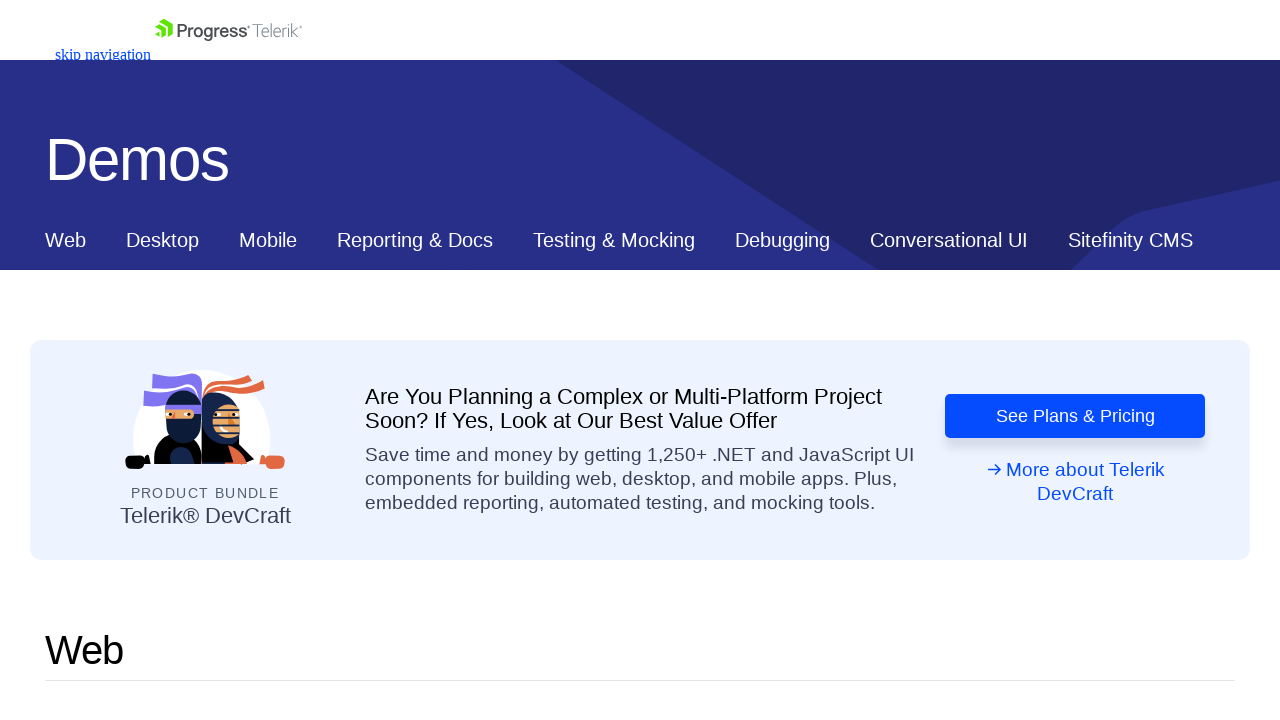

Verified page title matches expected value
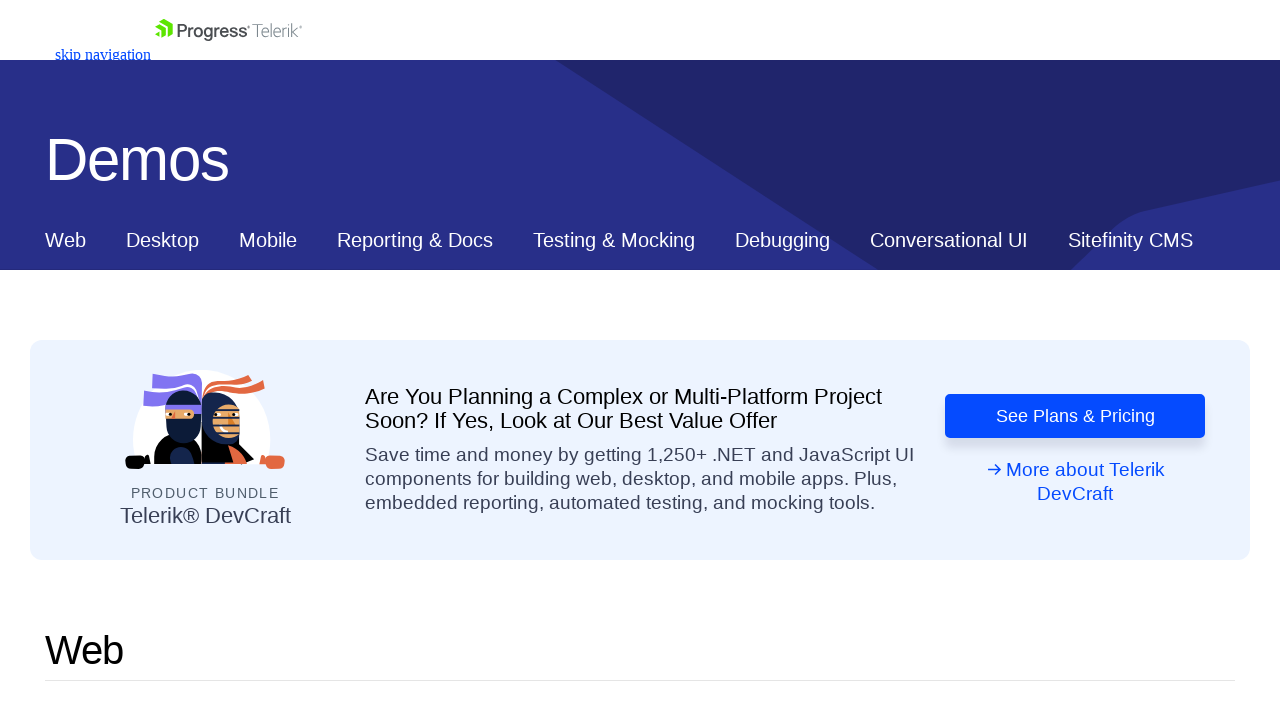

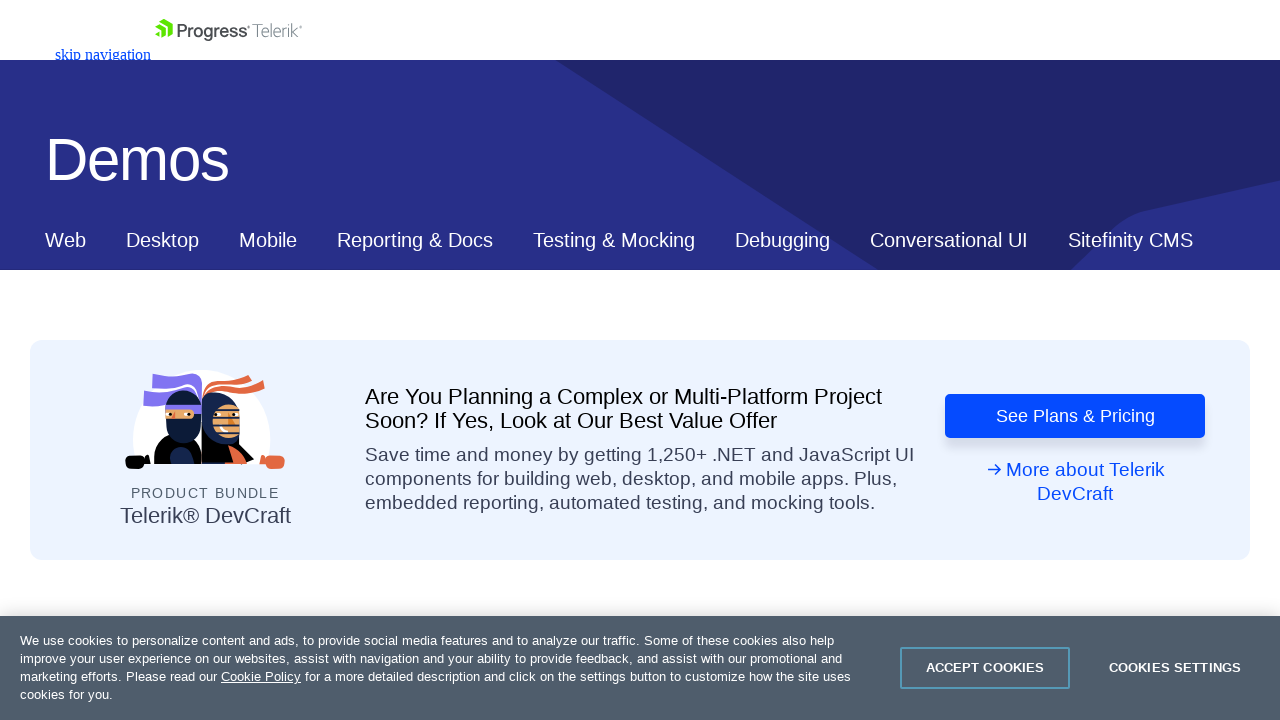